Tests opening multiple separate windows, switching between them to verify titles, closing each one, and returning to the main window

Starting URL: https://demo.automationtesting.in/Windows.html

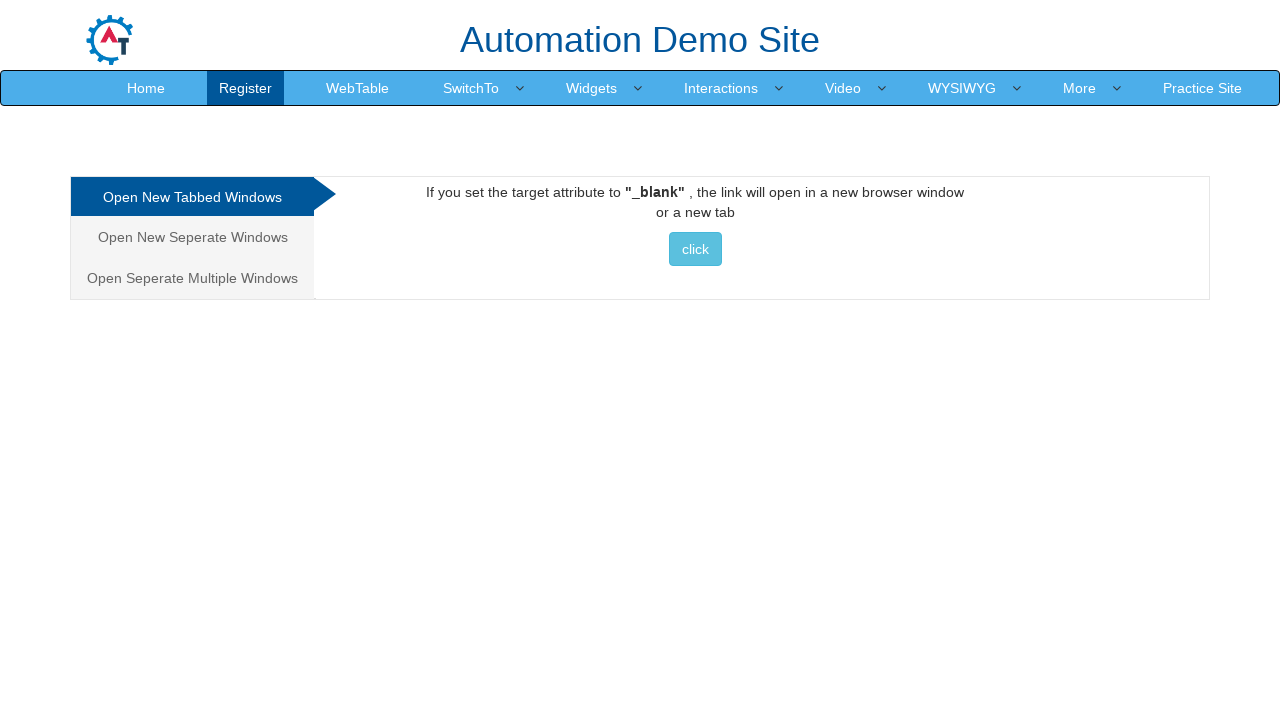

Clicked on 'Open Separate Multiple Windows' tab at (192, 278) on xpath=//a[normalize-space()='Open Seperate Multiple Windows']
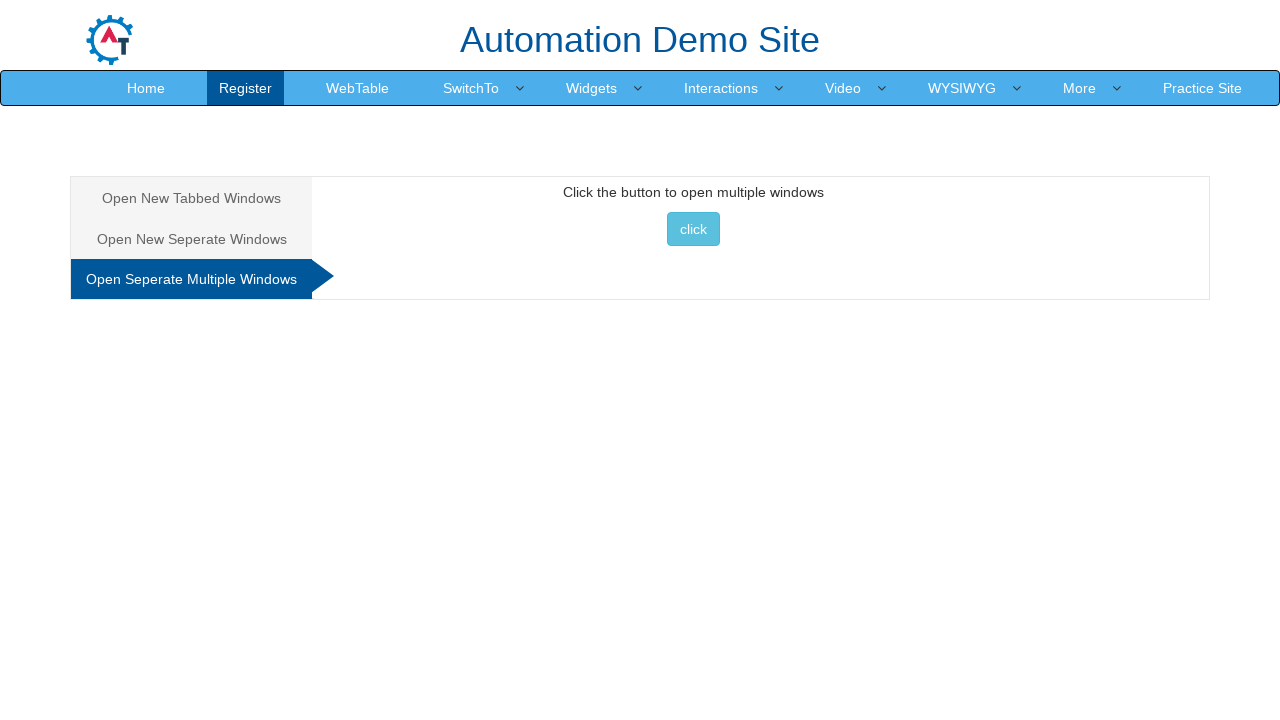

Clicked button to open multiple windows at (693, 229) on xpath=//button[@onclick='multiwindow()']
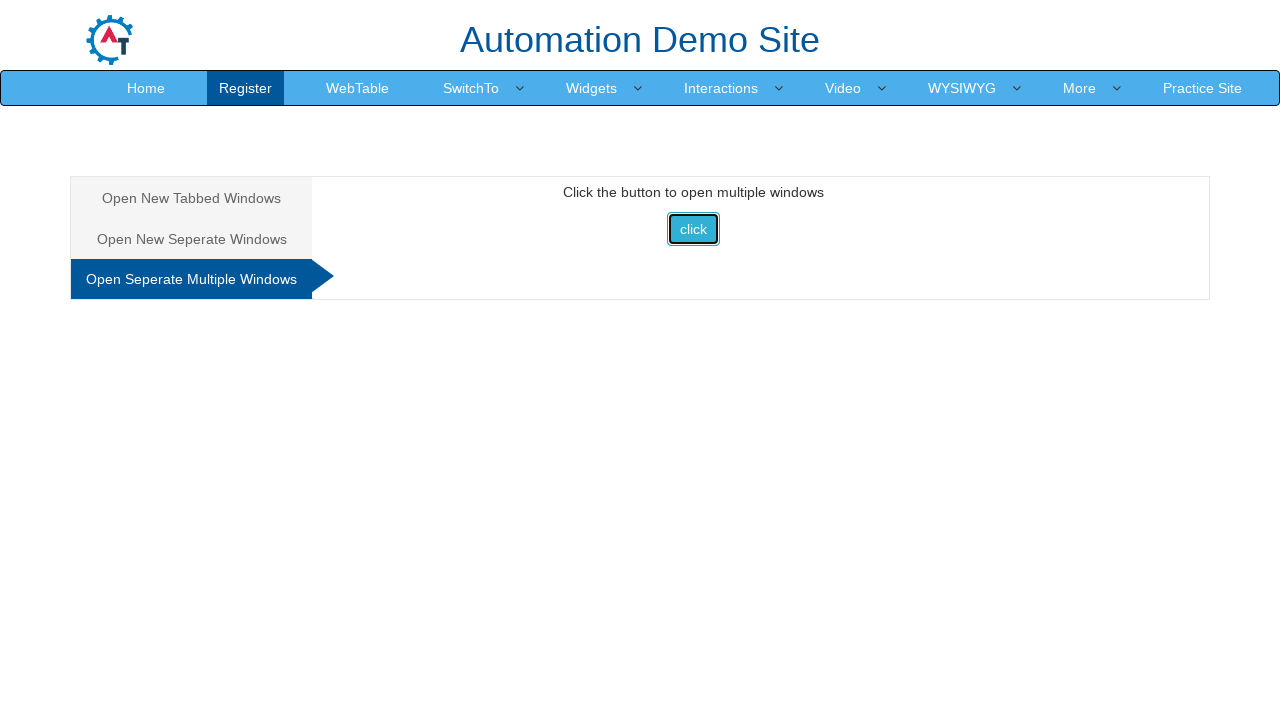

Waited 3 seconds for windows to open
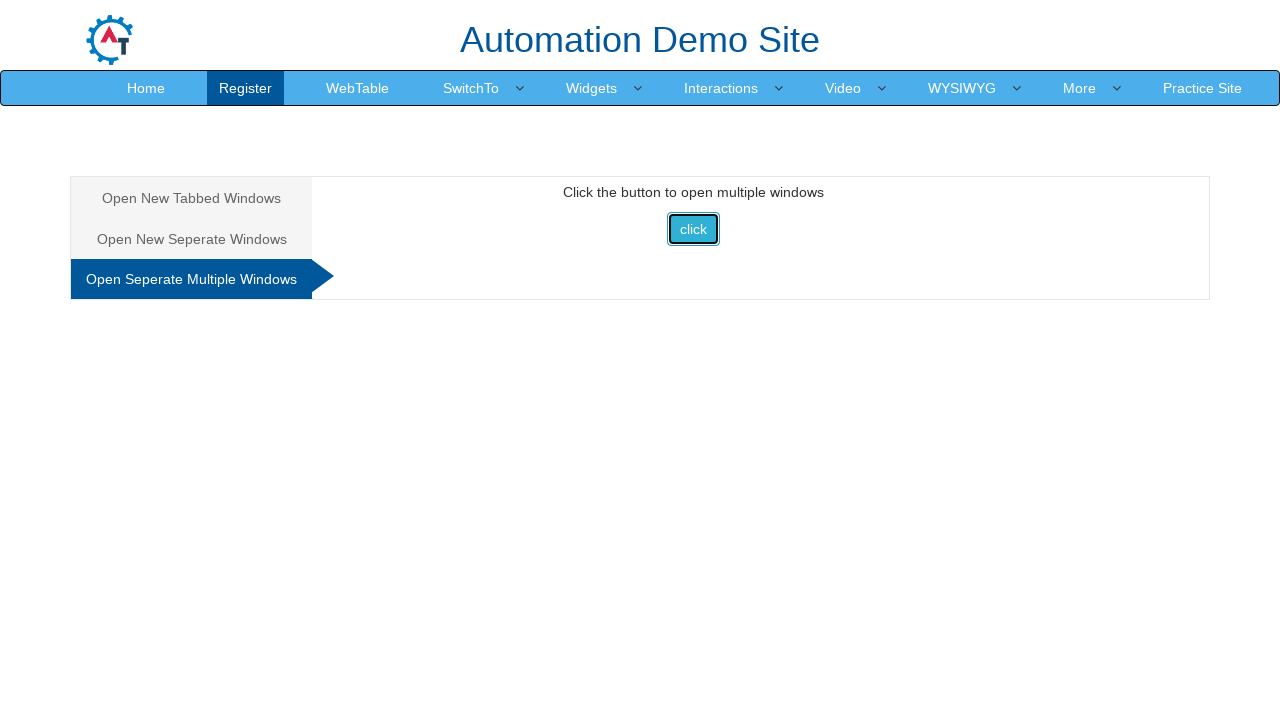

Switched to first new window
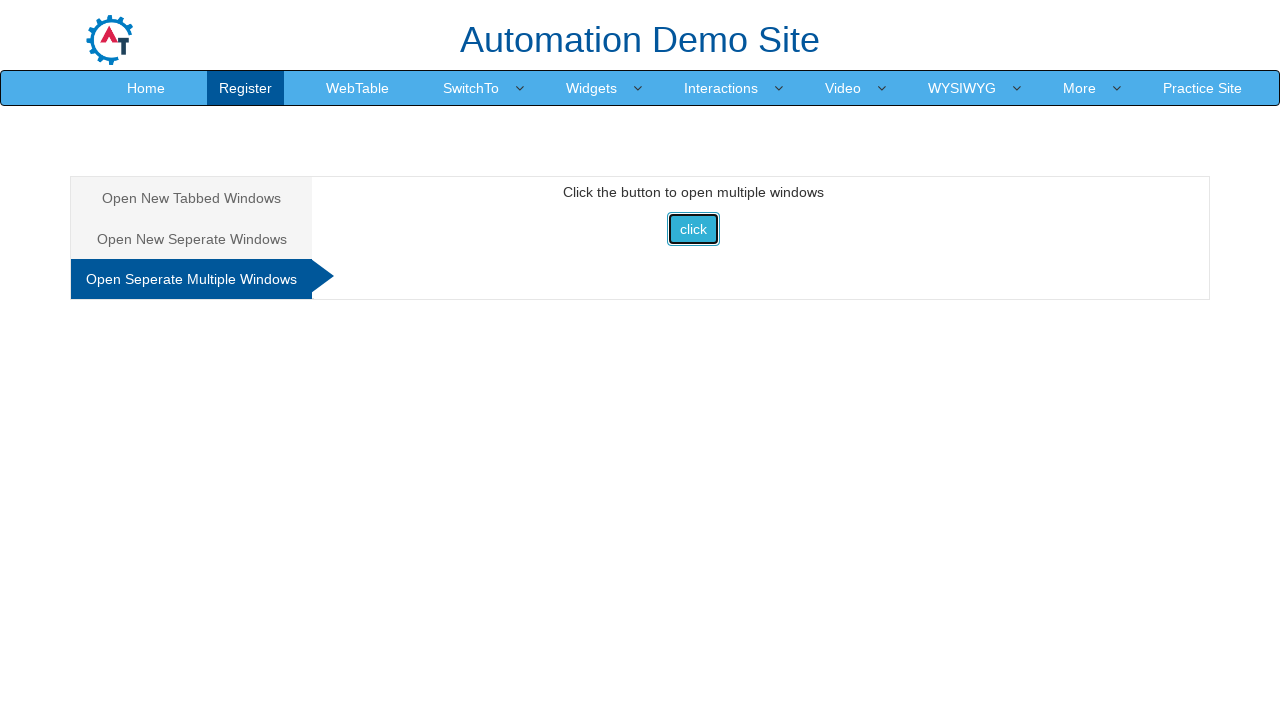

Retrieved title of first window: Selenium
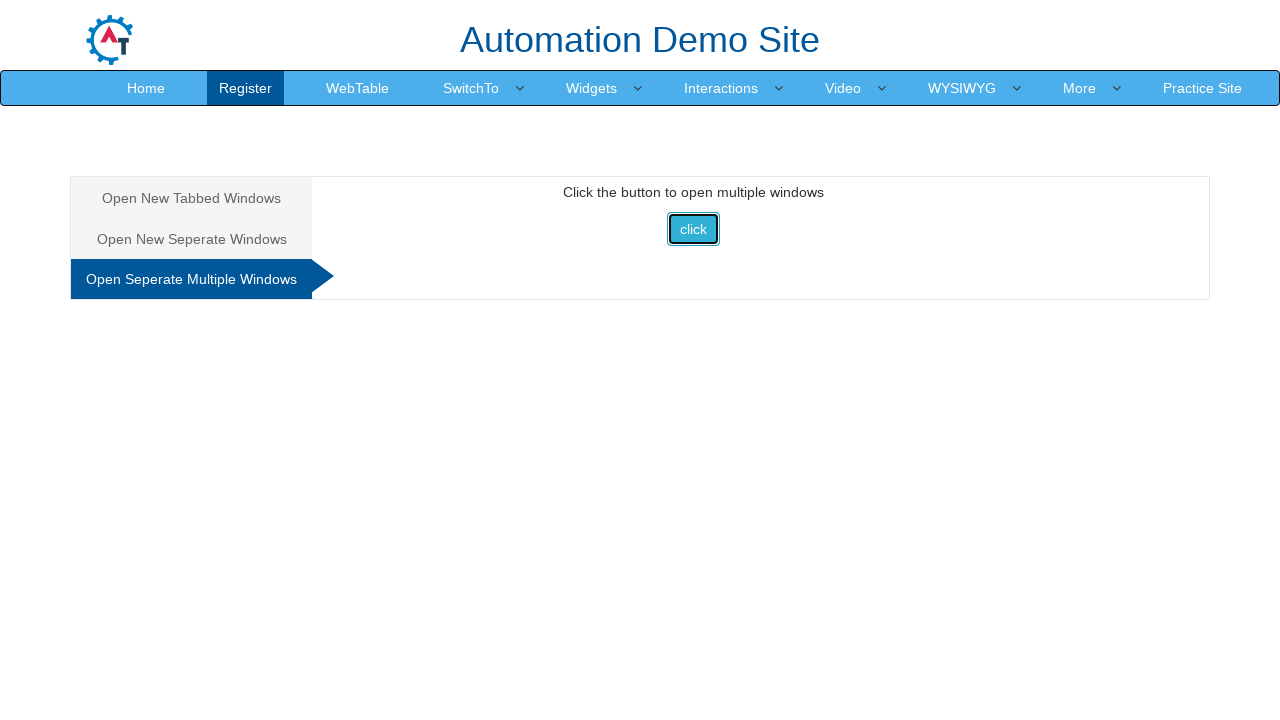

Closed first window
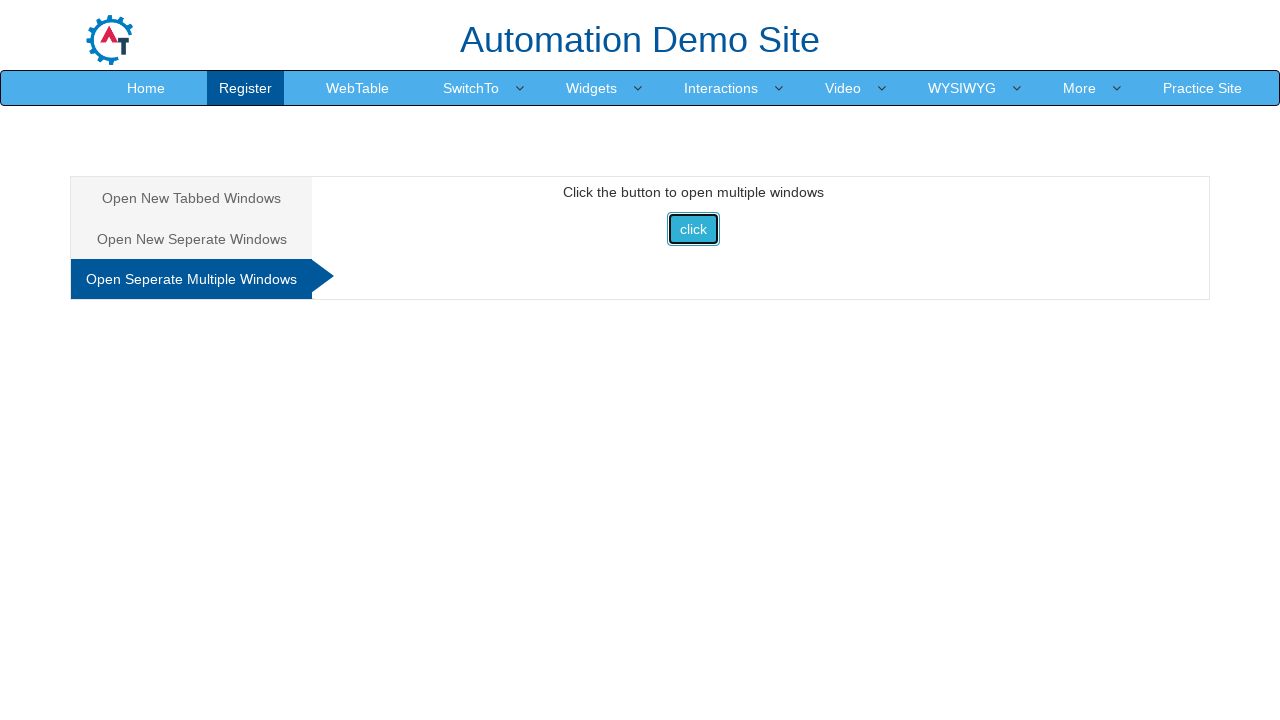

Switched to second new window
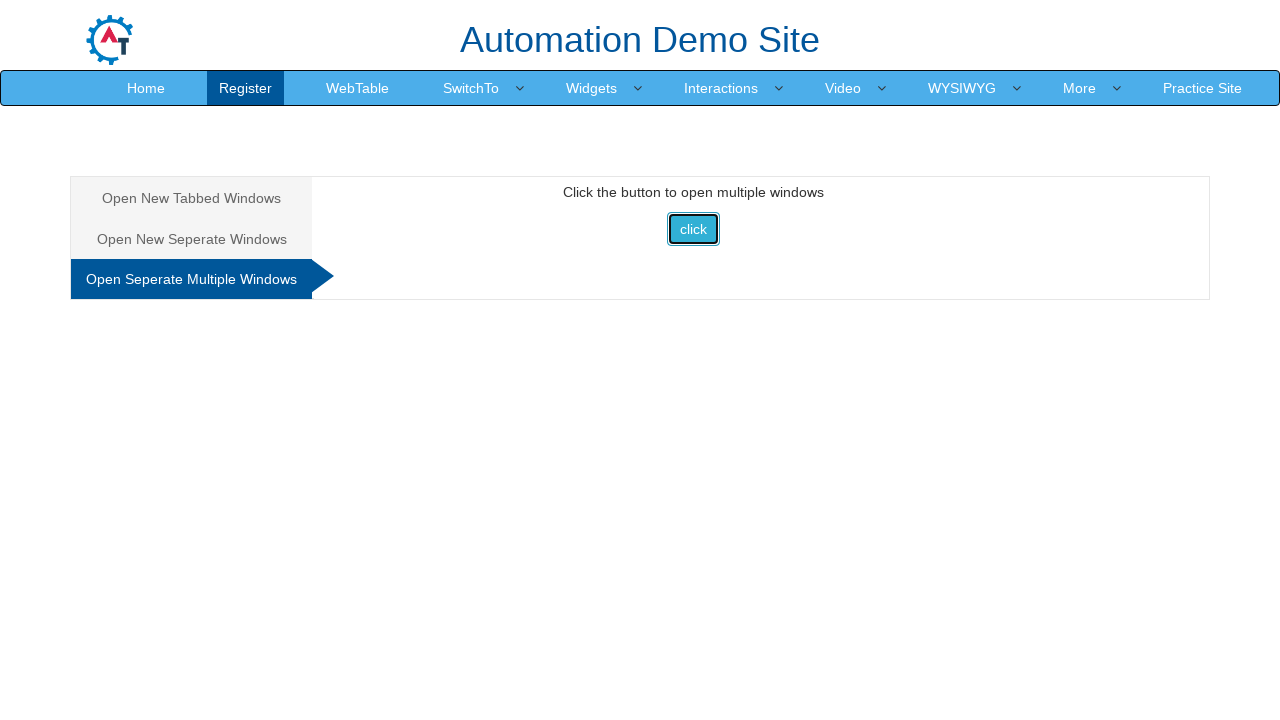

Retrieved title of second window: Index
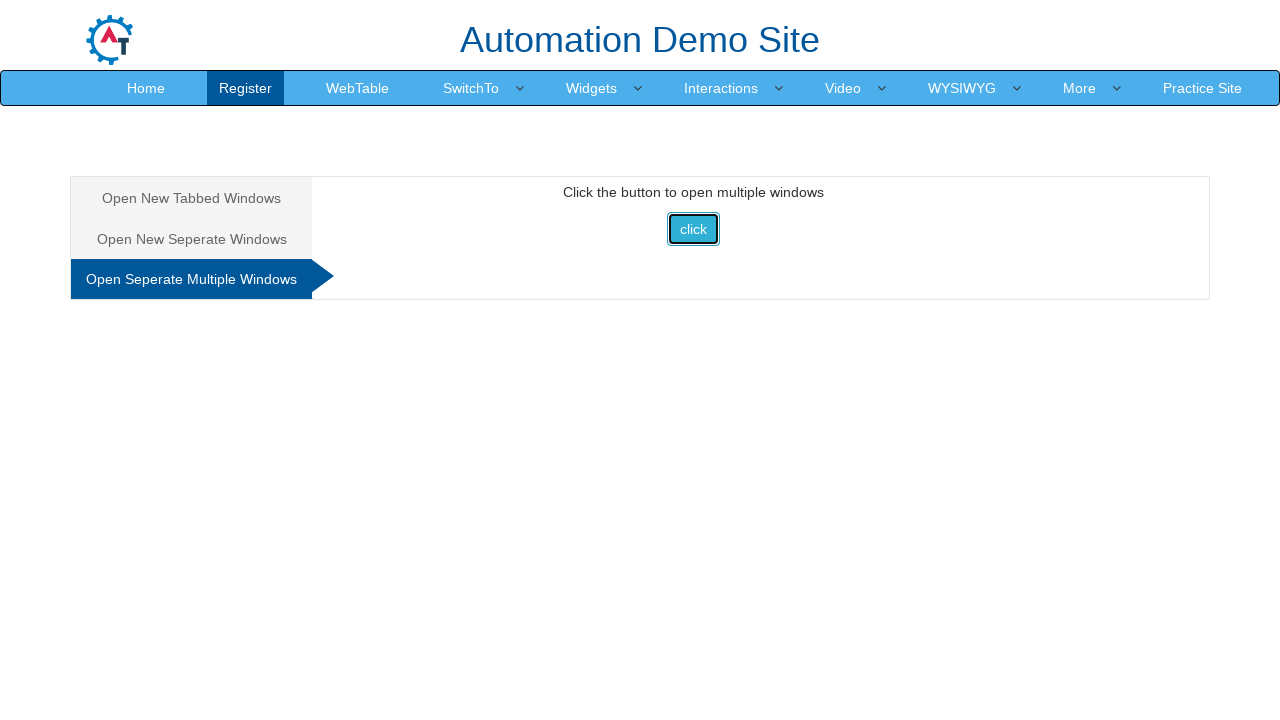

Closed second window
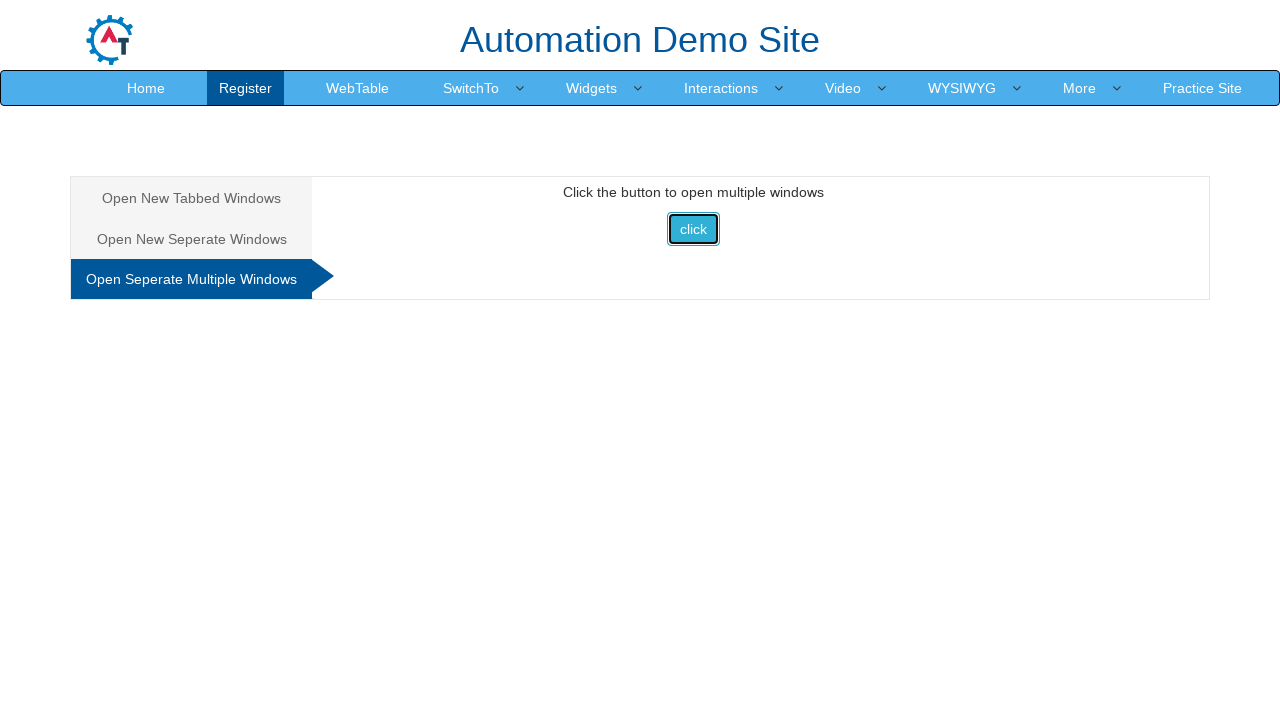

Verified main window title: Frames & windows
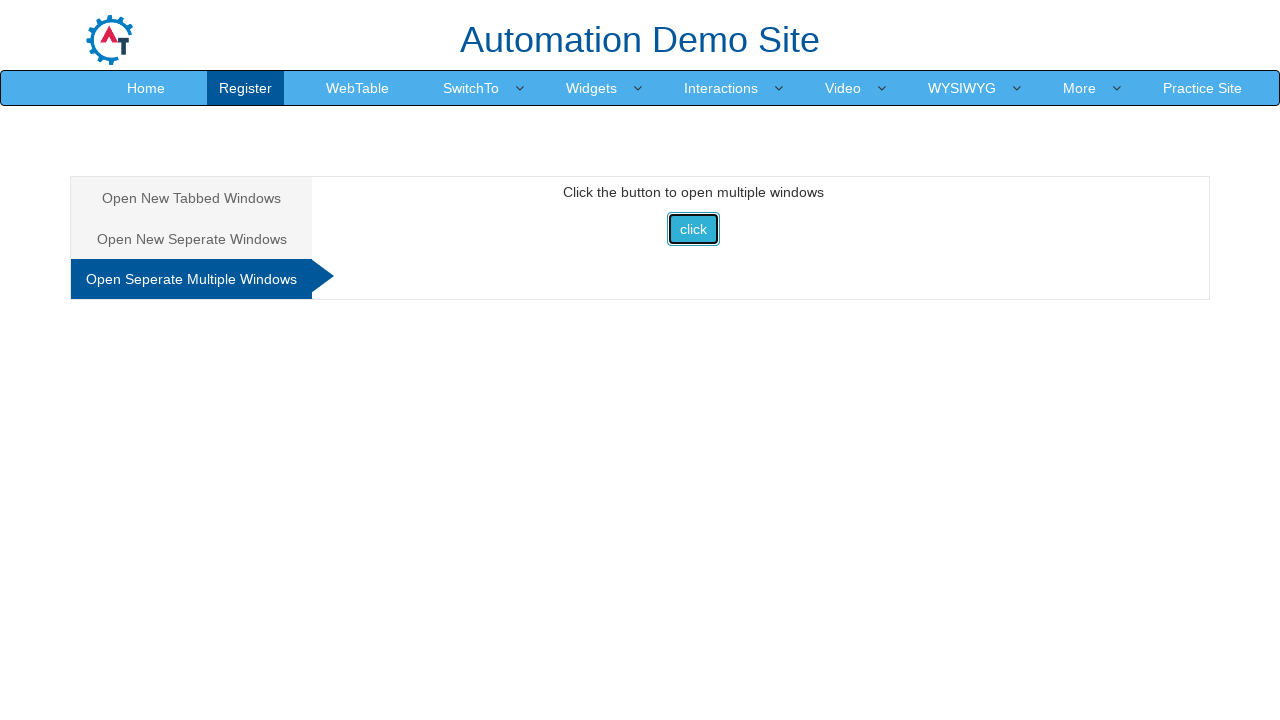

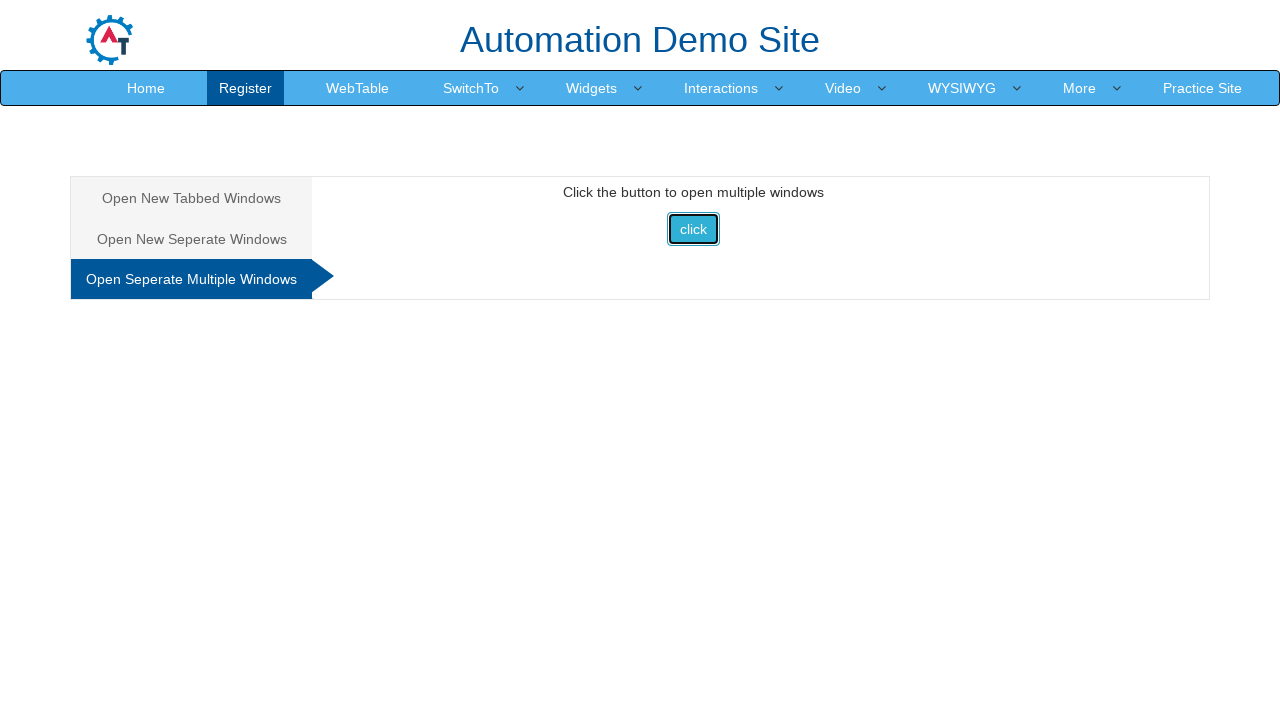